Tests that clicking the Moved link displays a confirmation message with status 301

Starting URL: https://demoqa.com/links

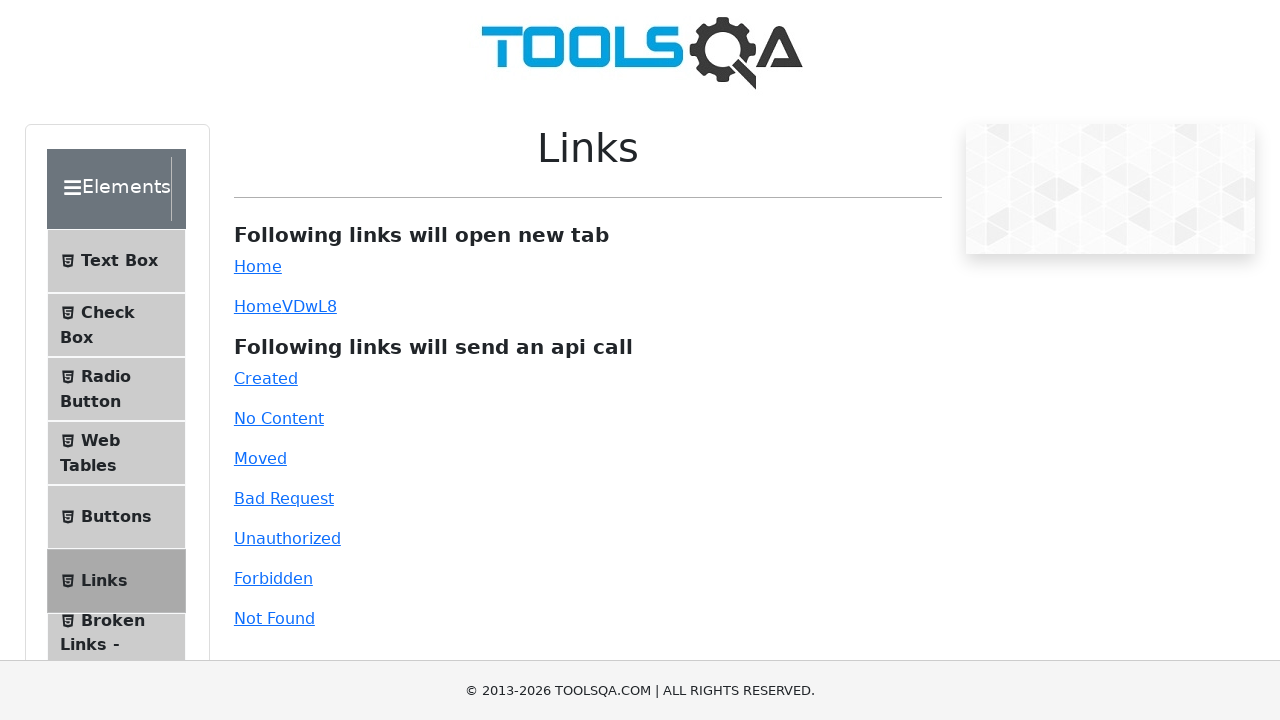

Clicked on the Moved link at (260, 458) on #moved
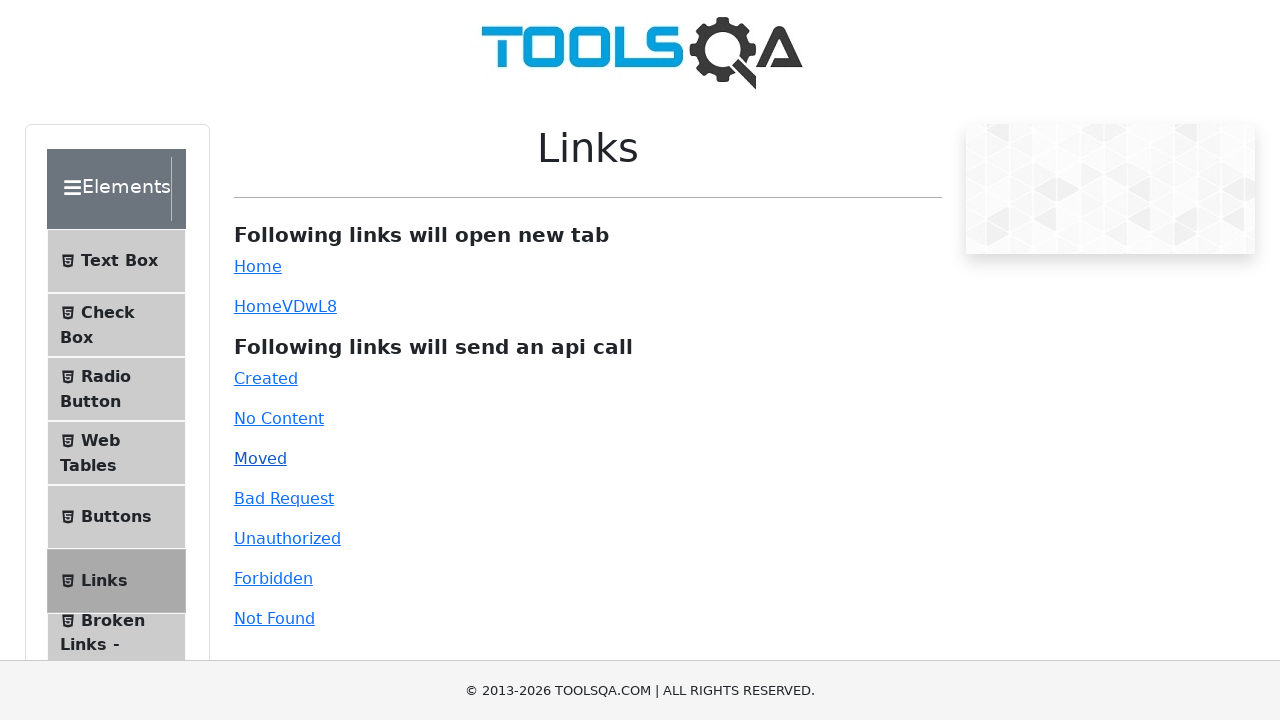

Confirmation message with status 301 appeared
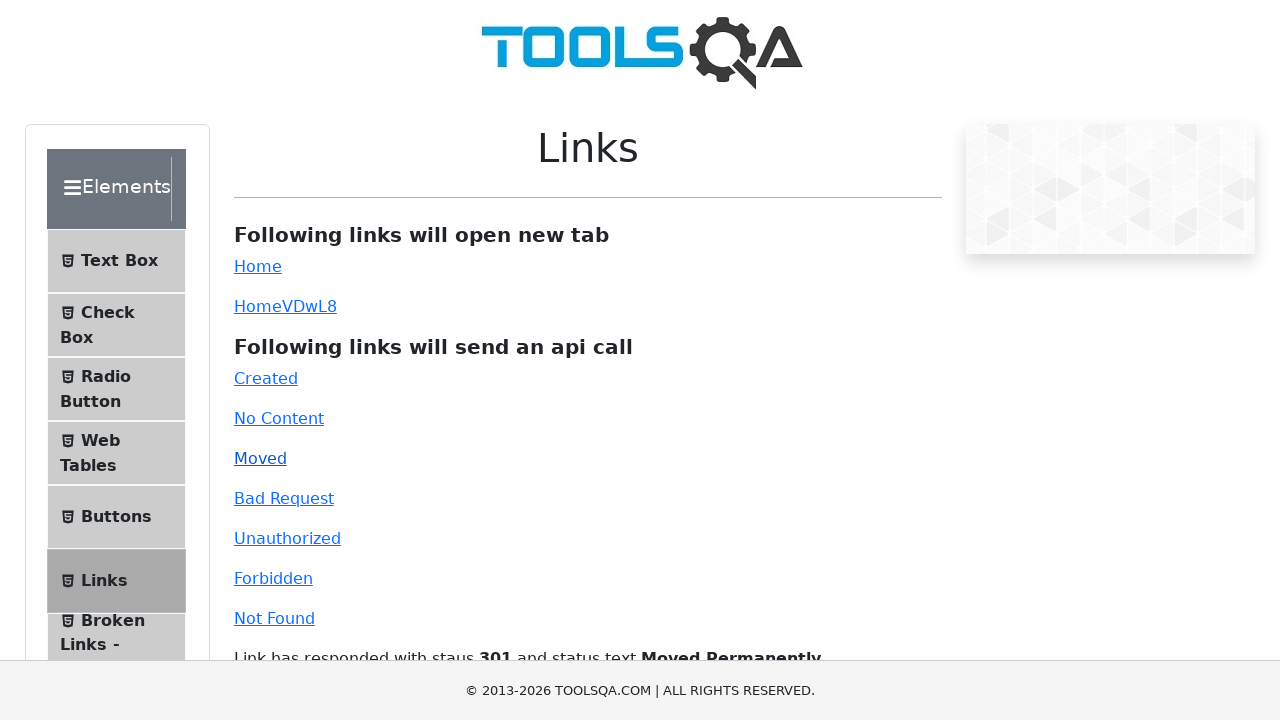

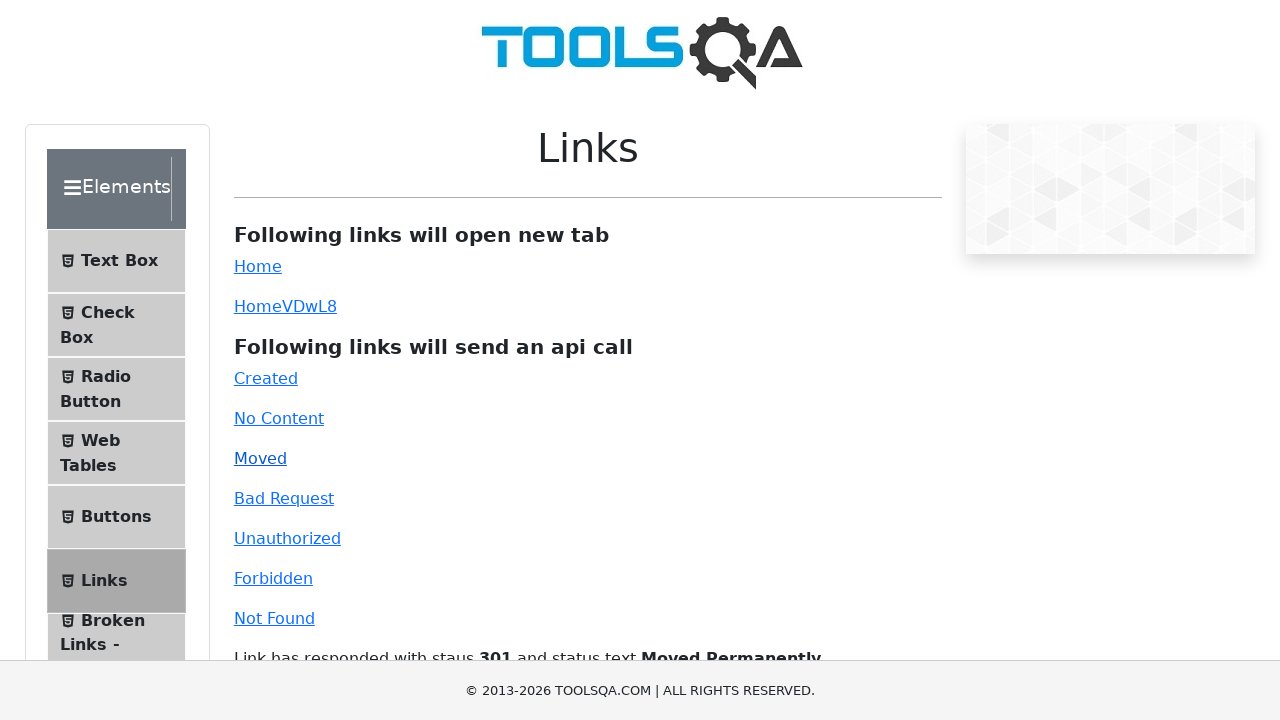